Tests mouse hover action by moving to the sixth card on the homepage and clicking it

Starting URL: https://demoqa.com

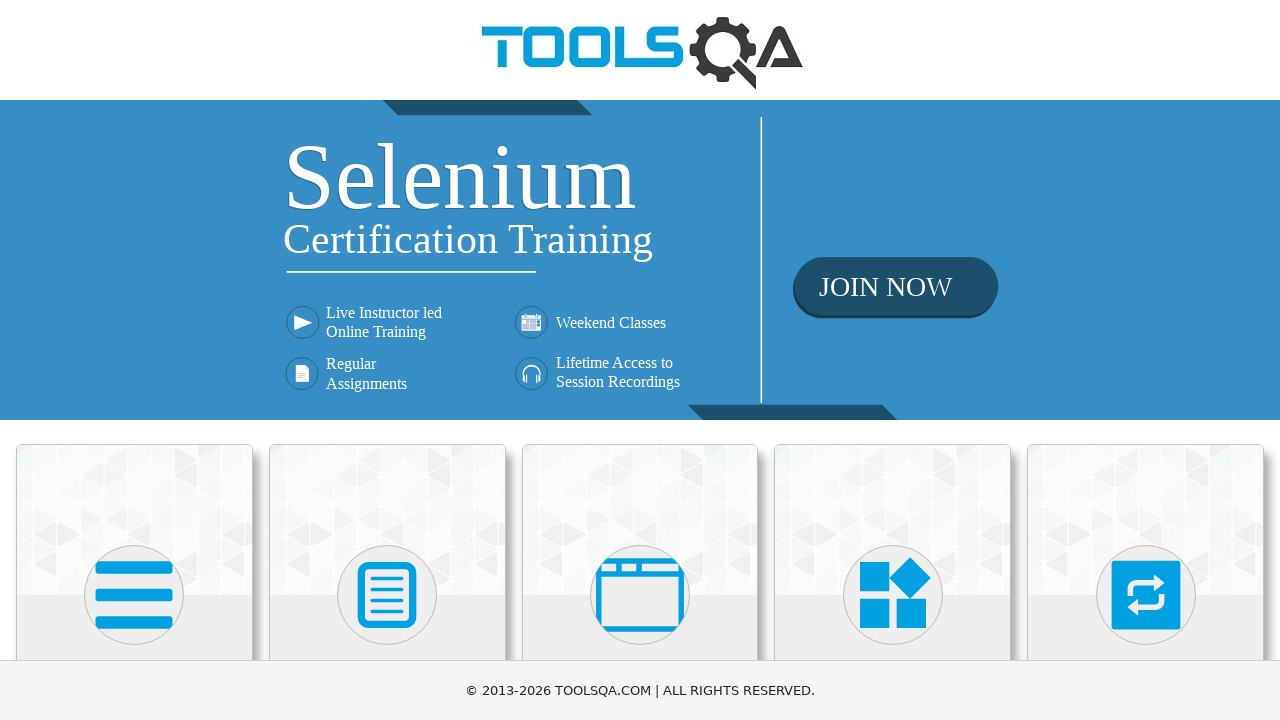

Waited for cards to load on homepage
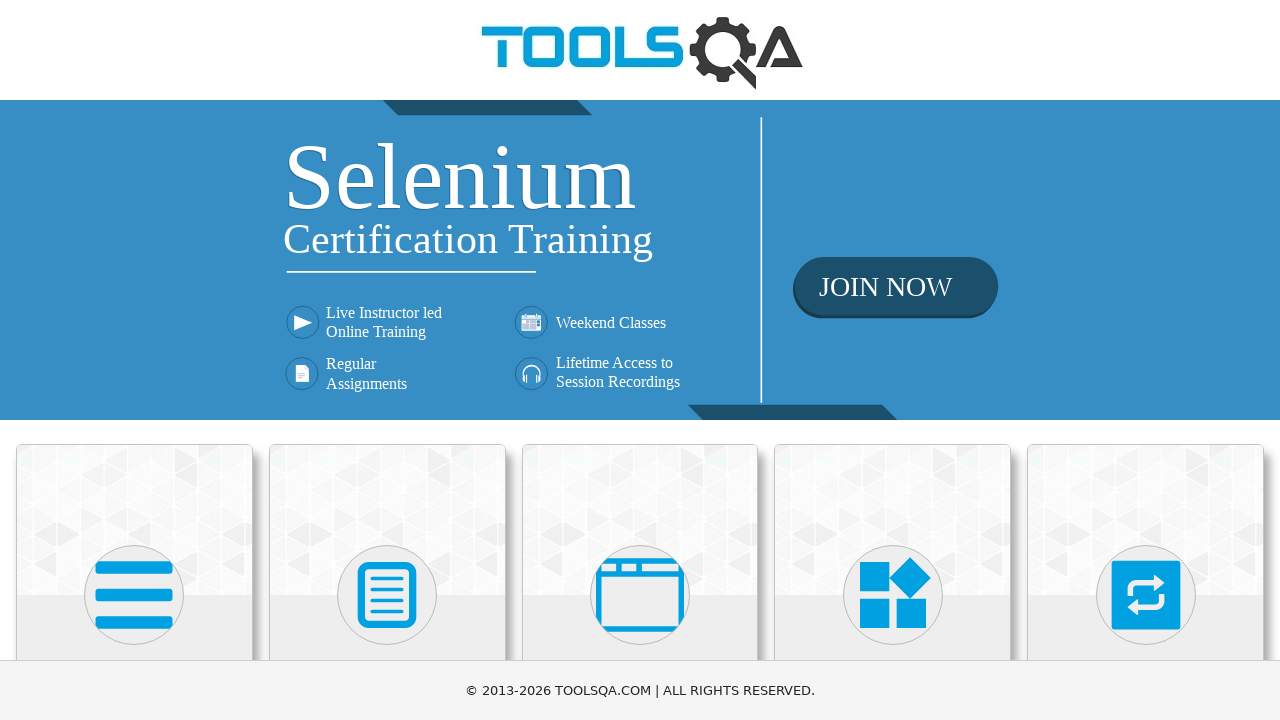

Located the sixth card element
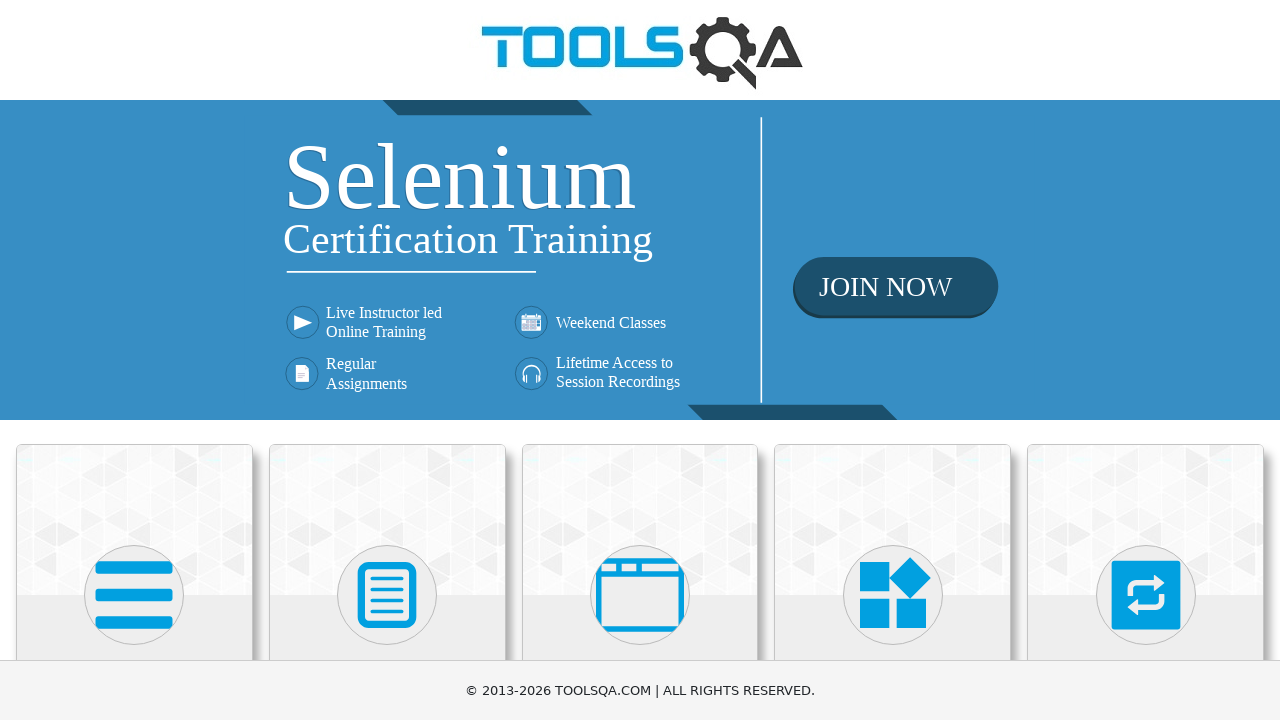

Hovered mouse over the sixth card at (134, 420) on .card >> nth=5
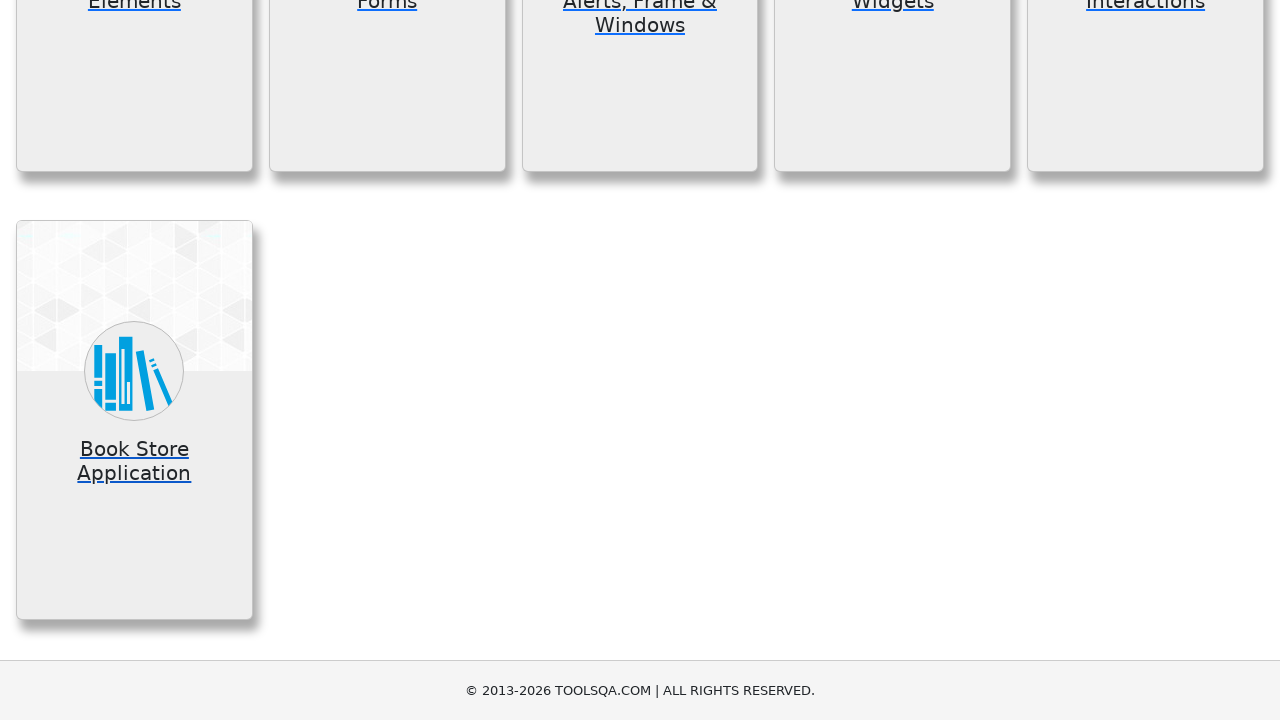

Clicked on the sixth card at (134, 420) on .card >> nth=5
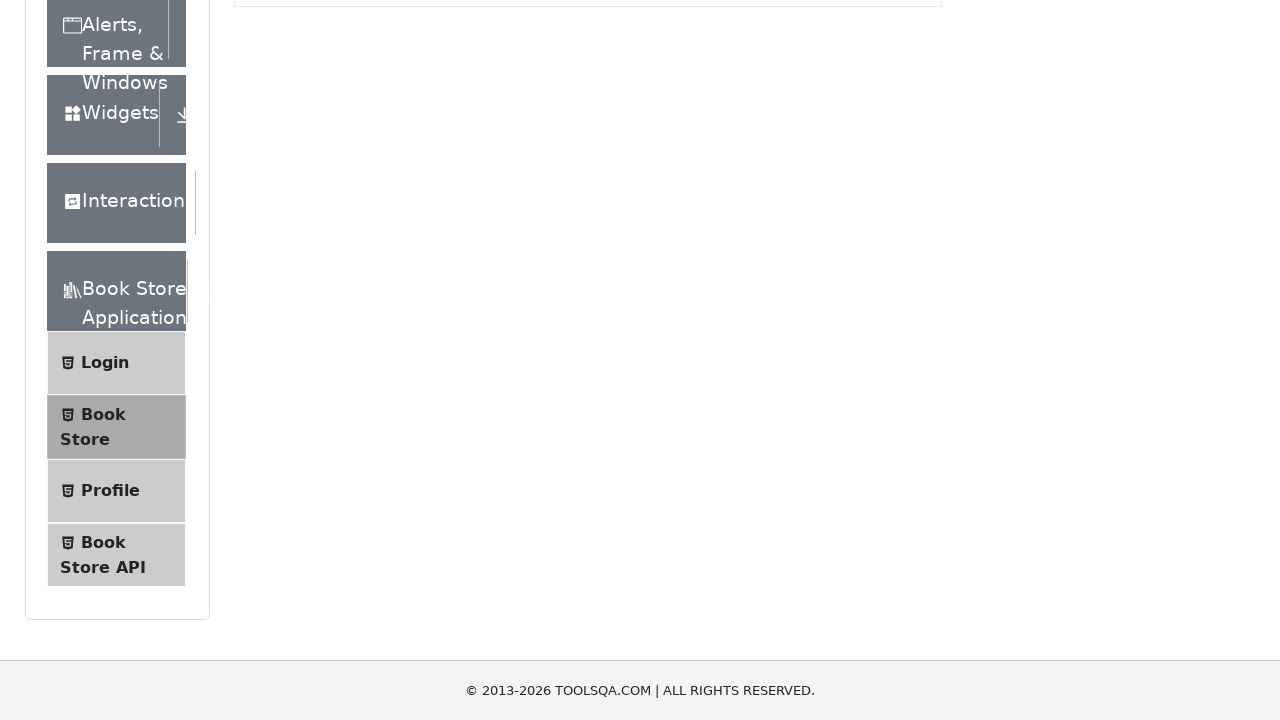

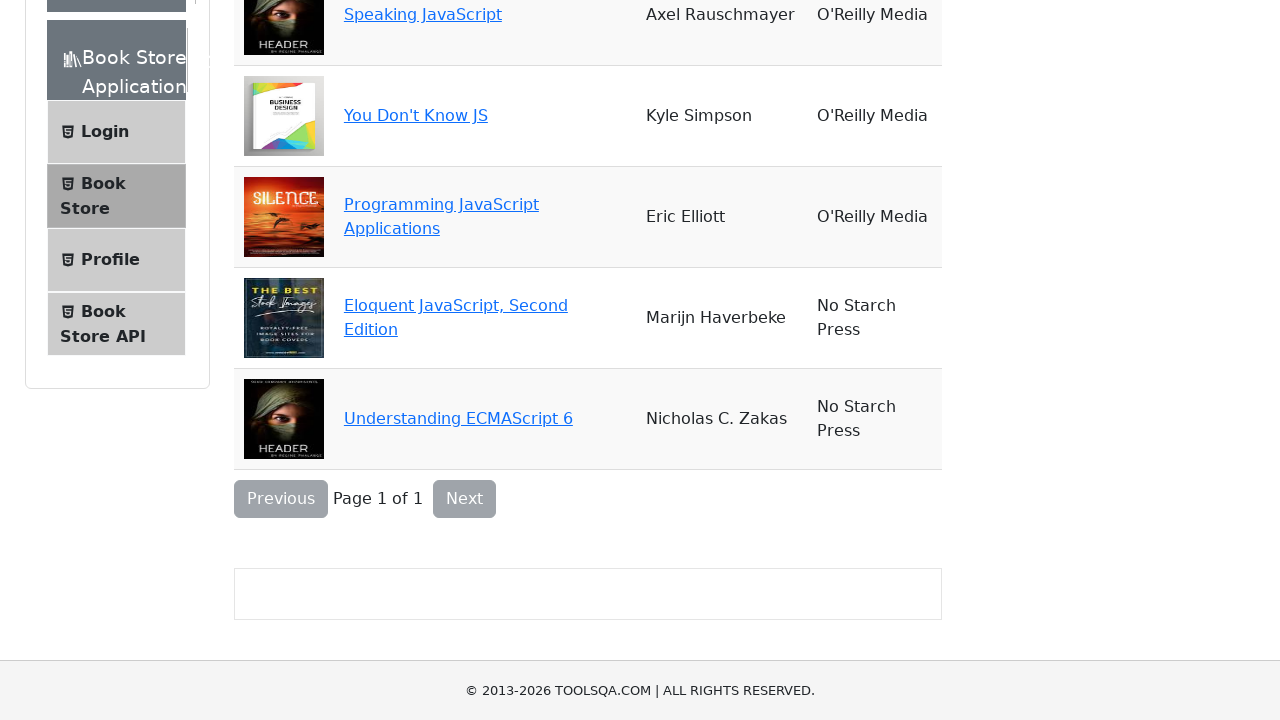